Tests mouse hover functionality by hovering over a "SwitchTo" menu item to reveal a dropdown, then clicking on the "Alerts" link within the dropdown menu.

Starting URL: https://demo.automationtesting.in/Frames.html

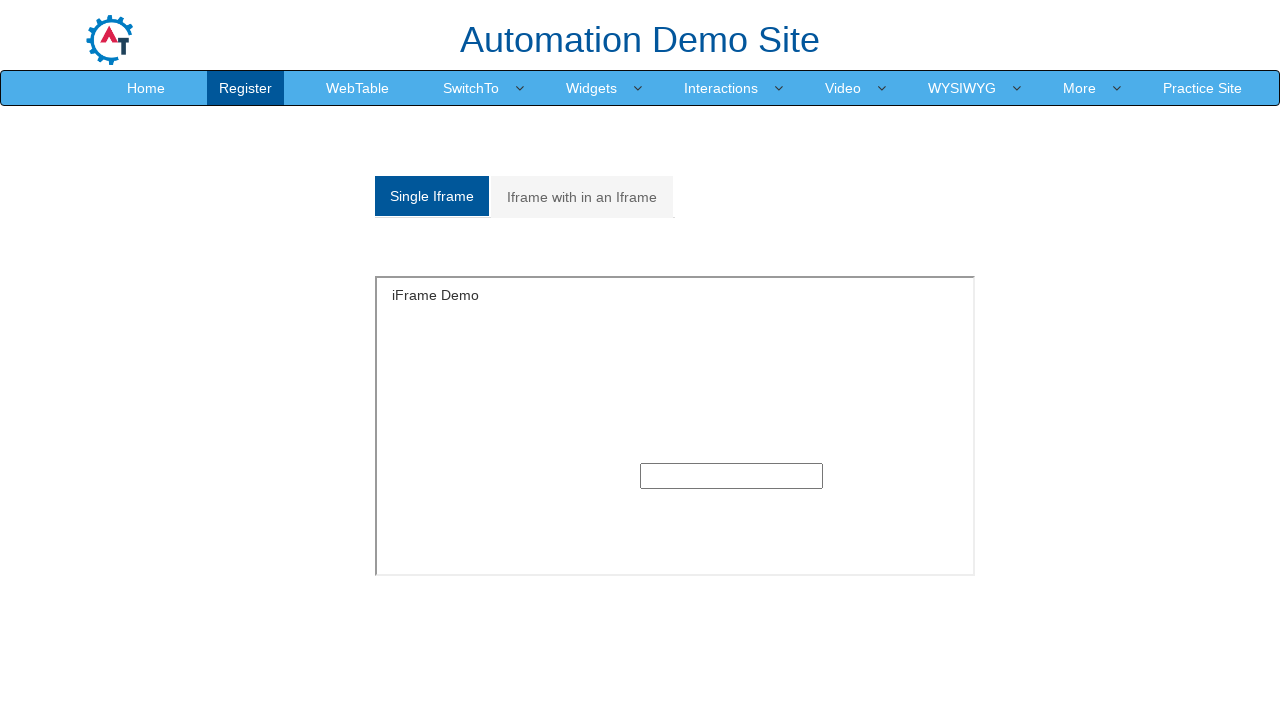

Hovered over 'SwitchTo' menu item to reveal dropdown at (471, 88) on xpath=//a[text()='SwitchTo']
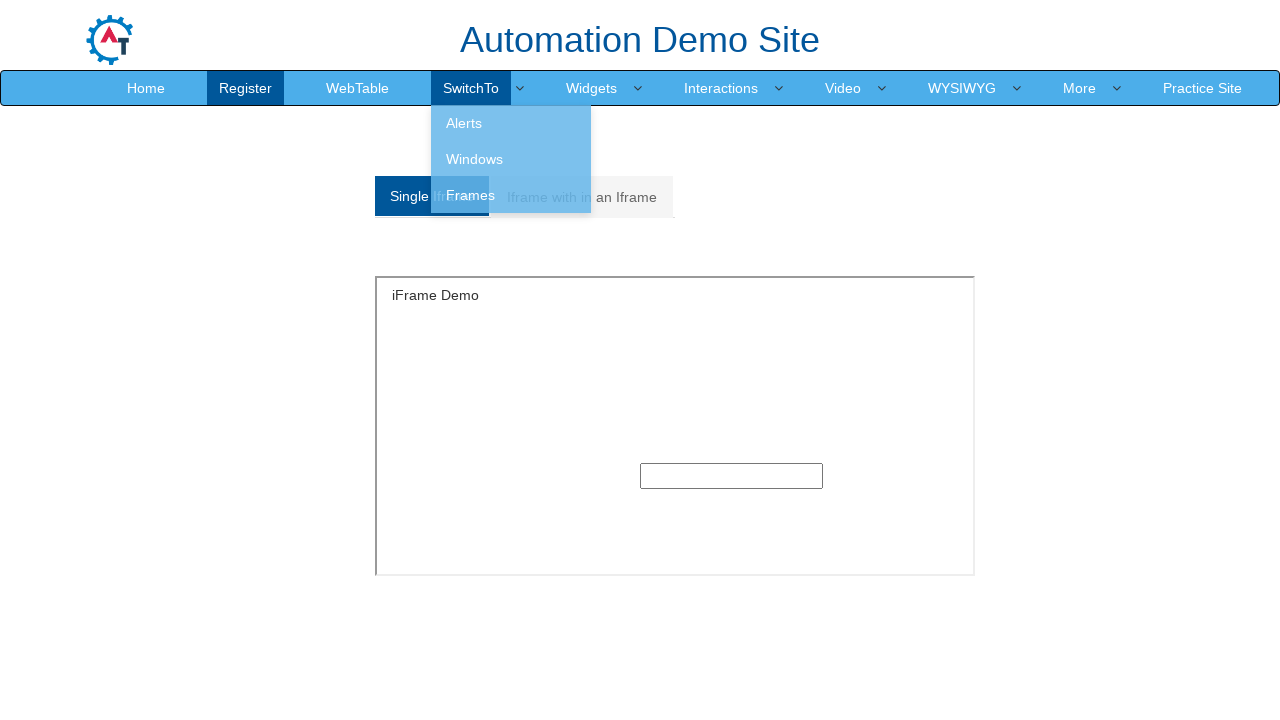

Clicked on 'Alerts' link in the dropdown menu at (511, 123) on xpath=//a[text()='Alerts']
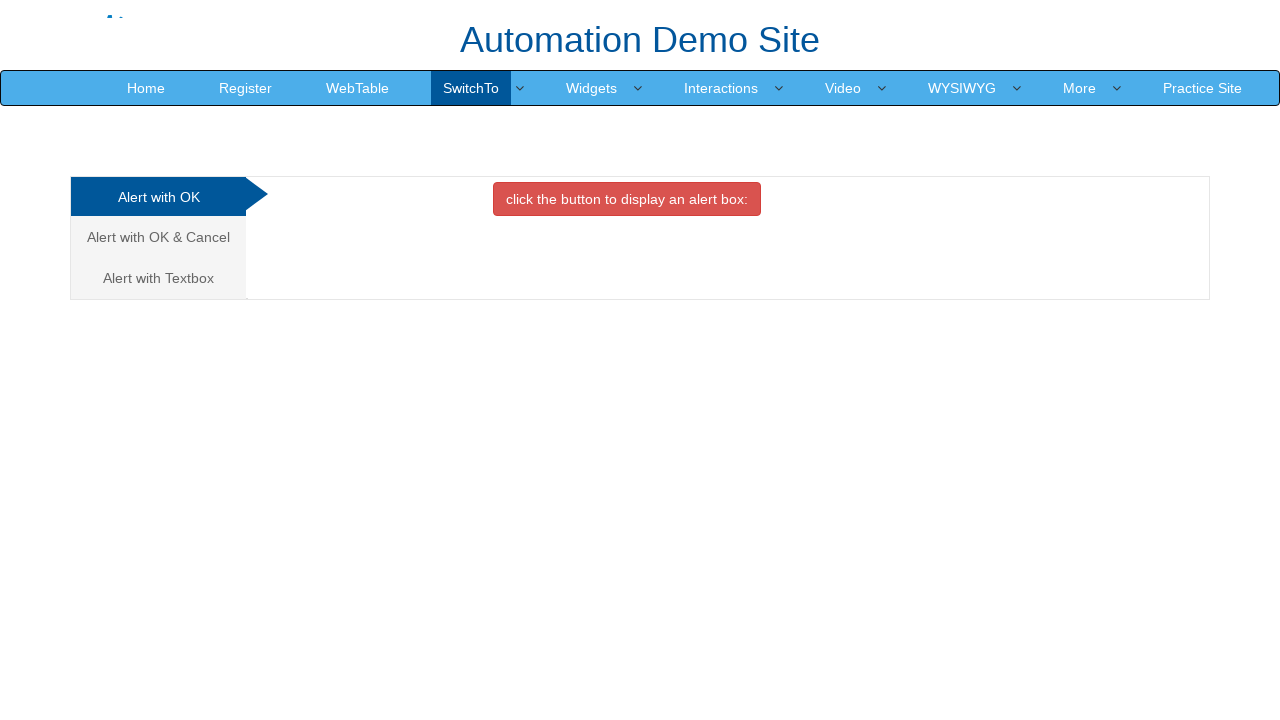

Navigation completed and page loaded
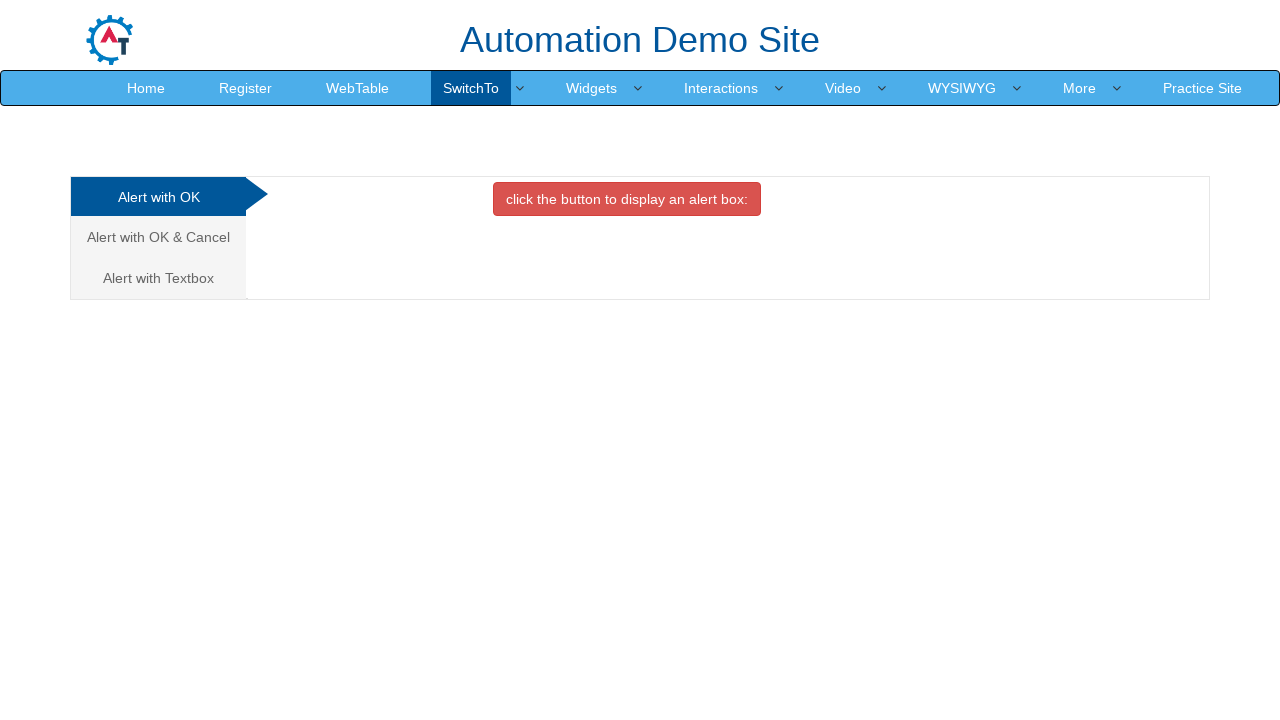

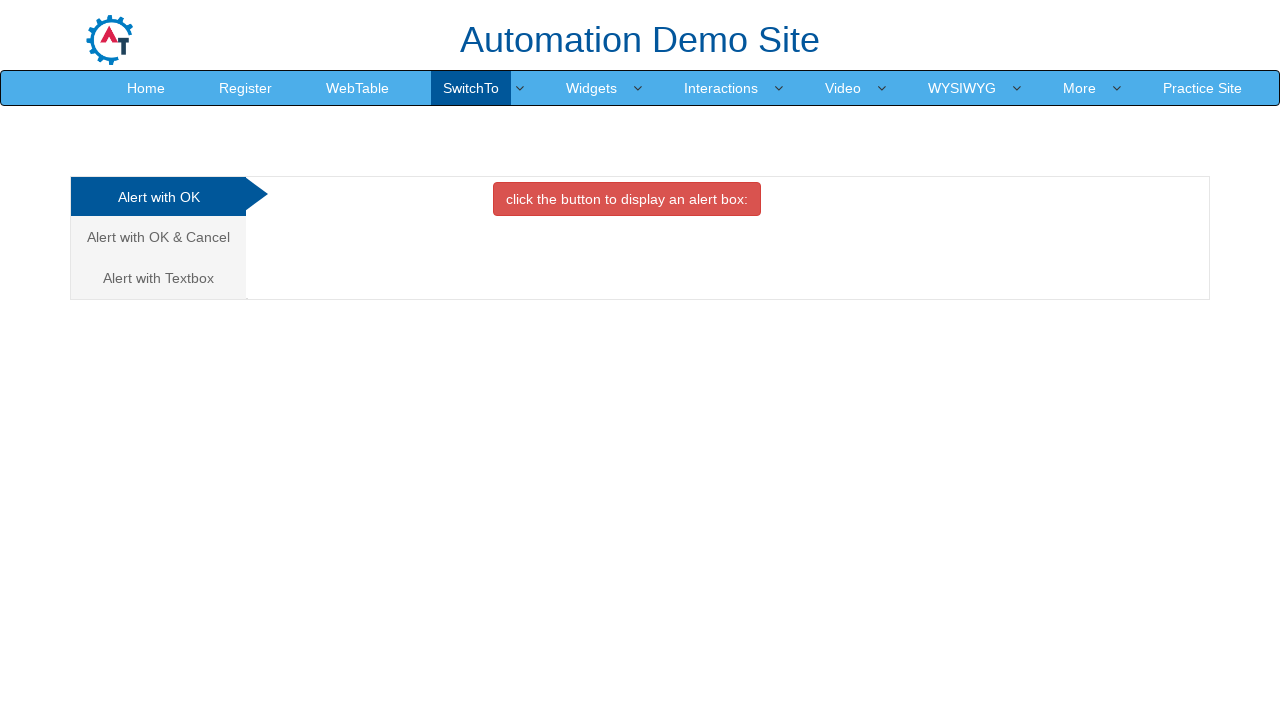